Navigates to RedBus website and finds all links on the page

Starting URL: https://www.redbus.in/

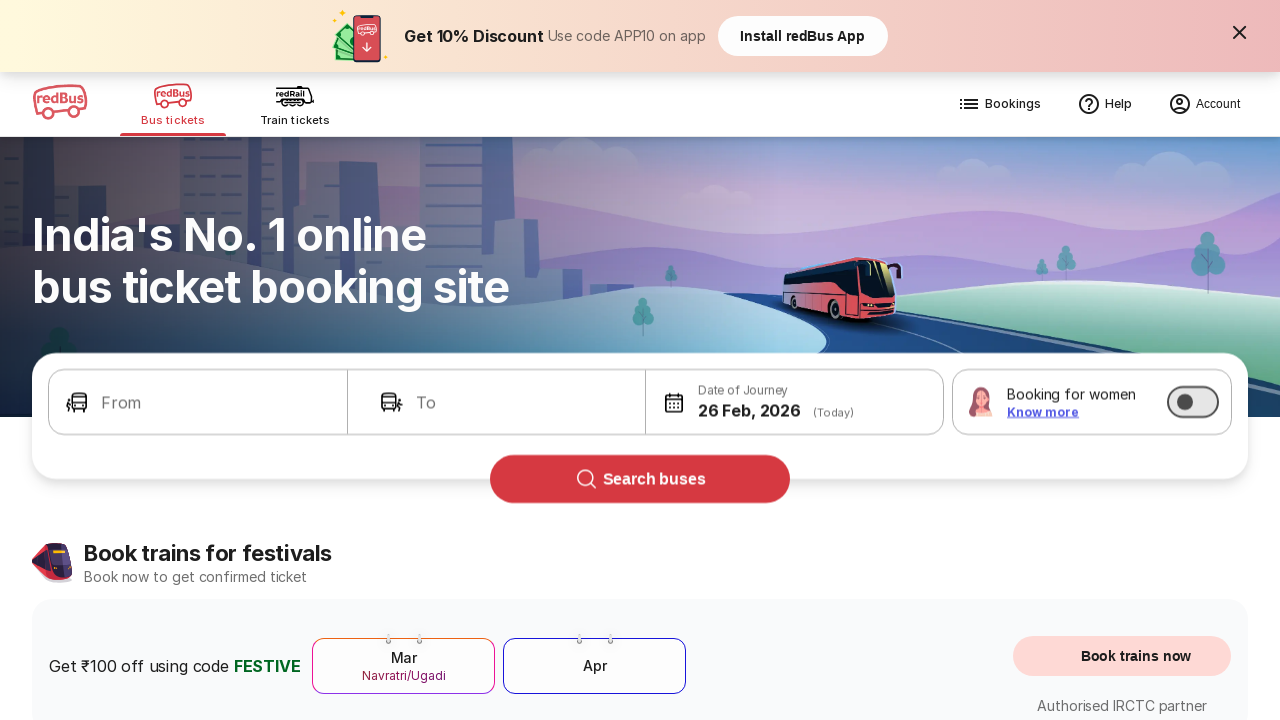

Waited for page to reach networkidle state on RedBus website
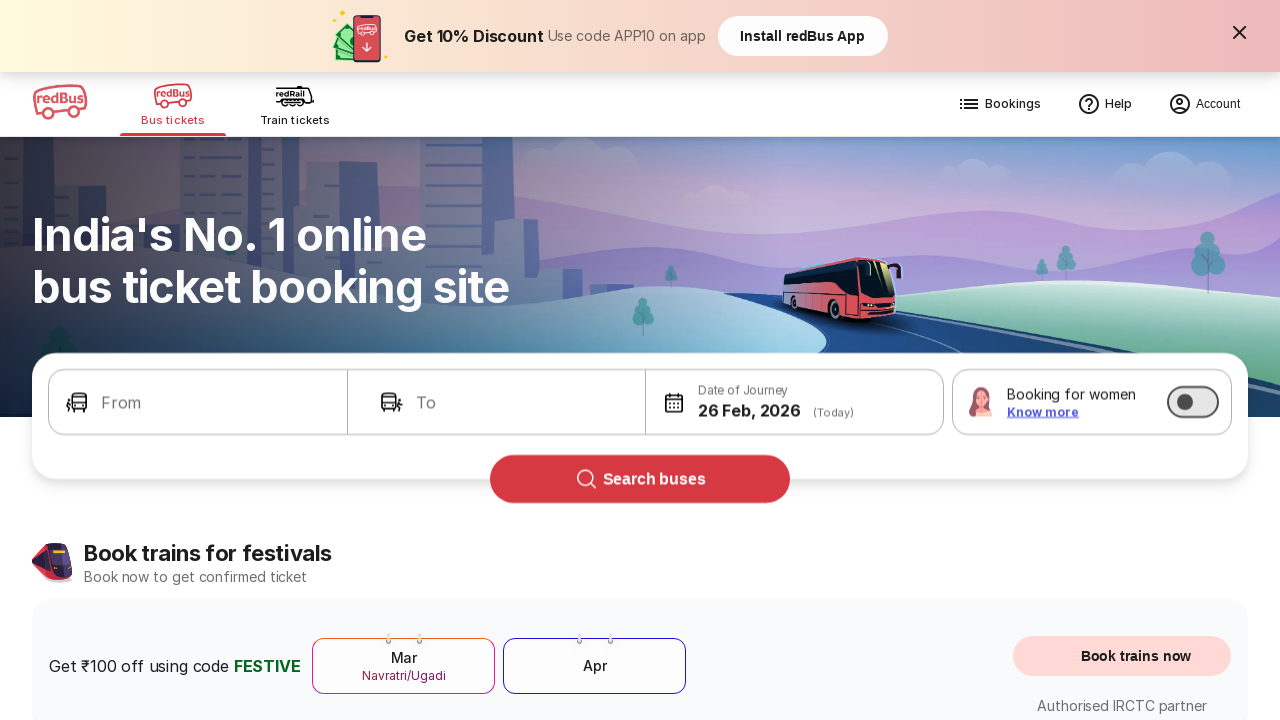

Retrieved all link elements from the page
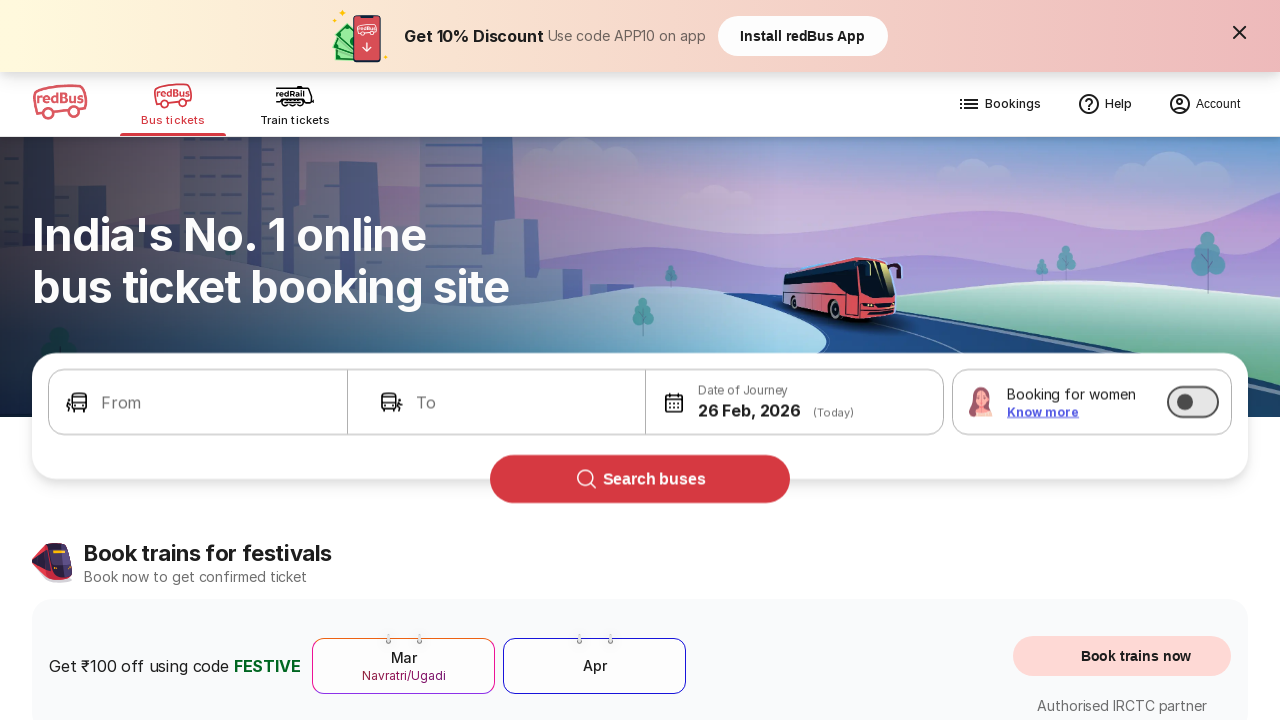

Verified that 186 links are present on the page
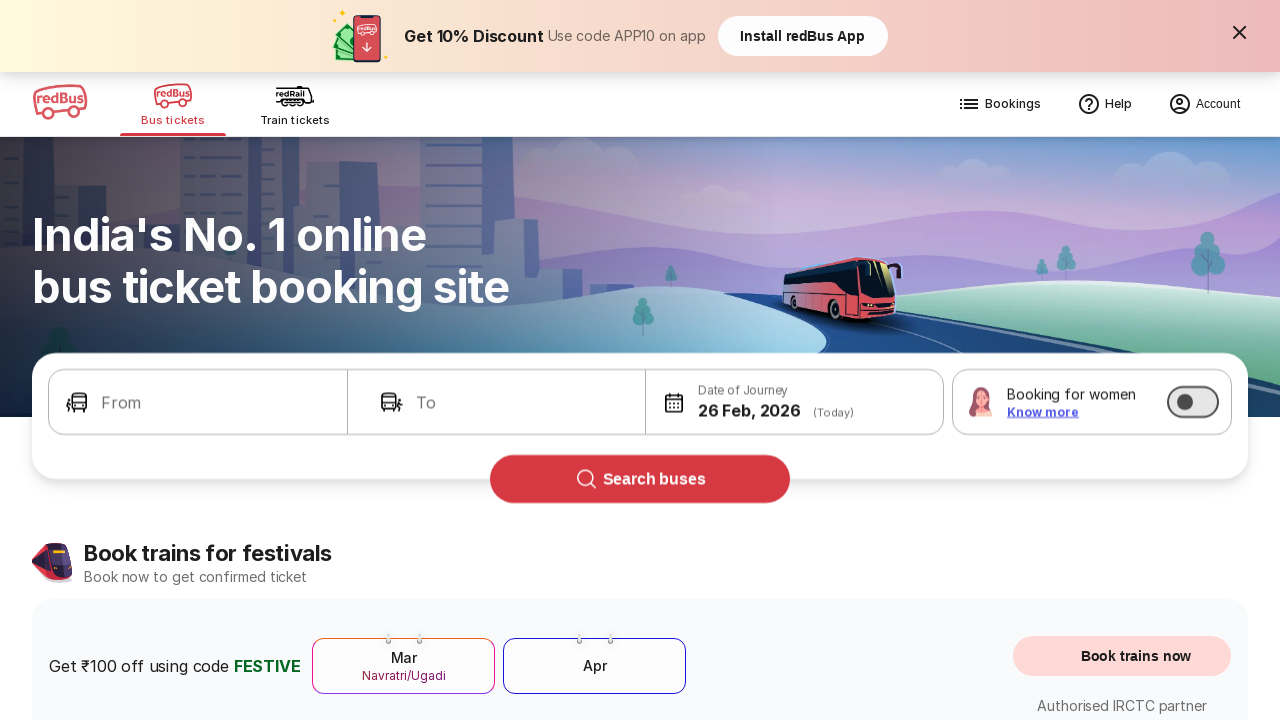

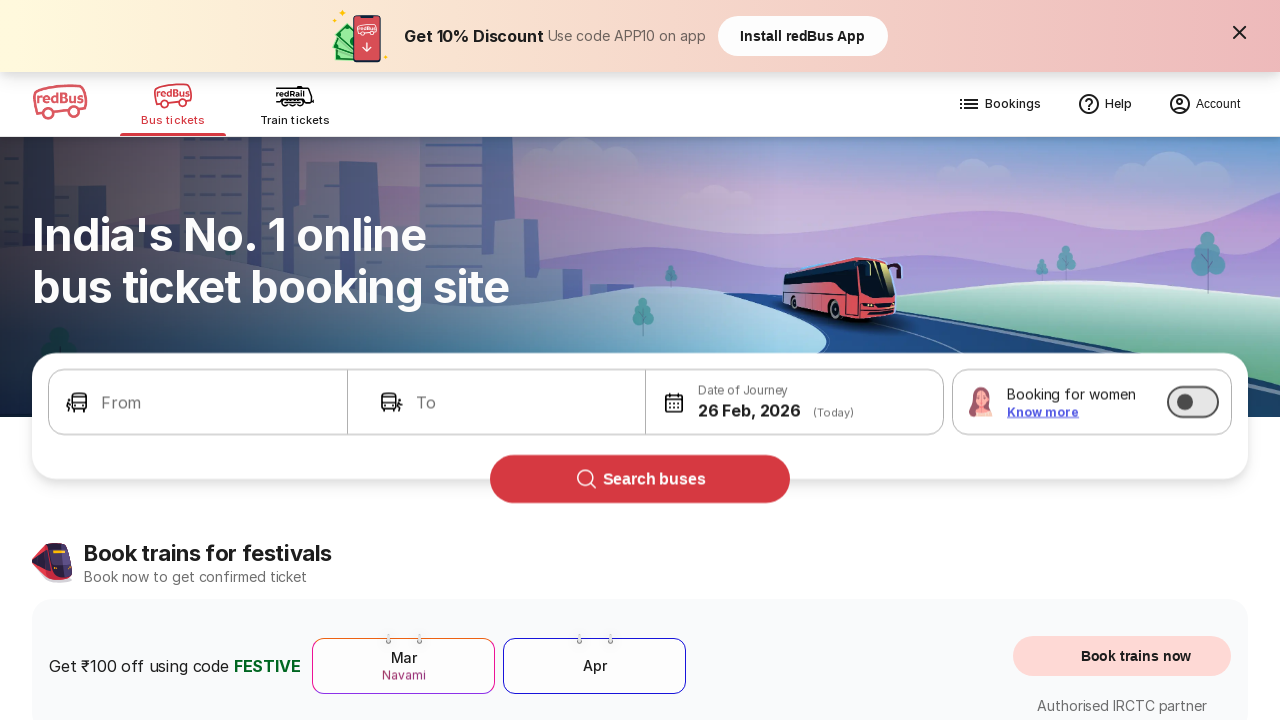